Tests double-click functionality by entering text in a field, double-clicking a button to copy the text to another field, and verifying the text was copied correctly

Starting URL: https://www.w3schools.com/tags/tryit.asp?filename=tryhtml5_ev_ondblclick3

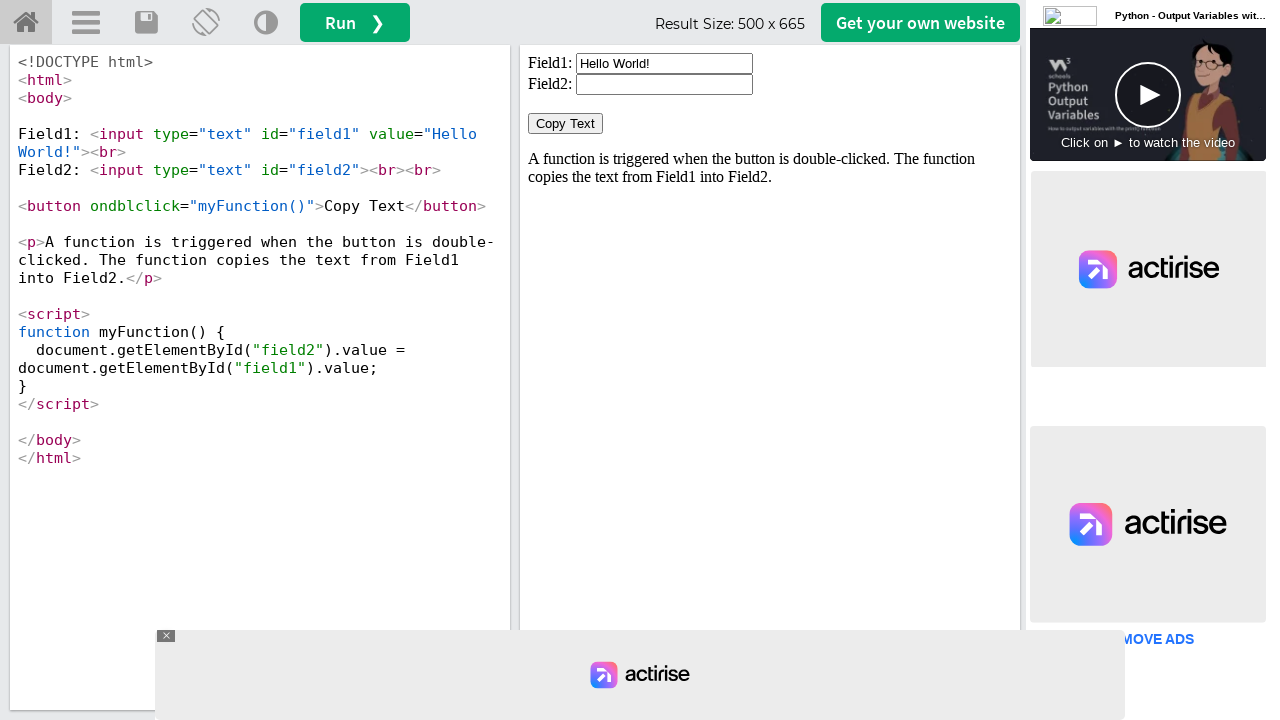

Located iframe containing test elements
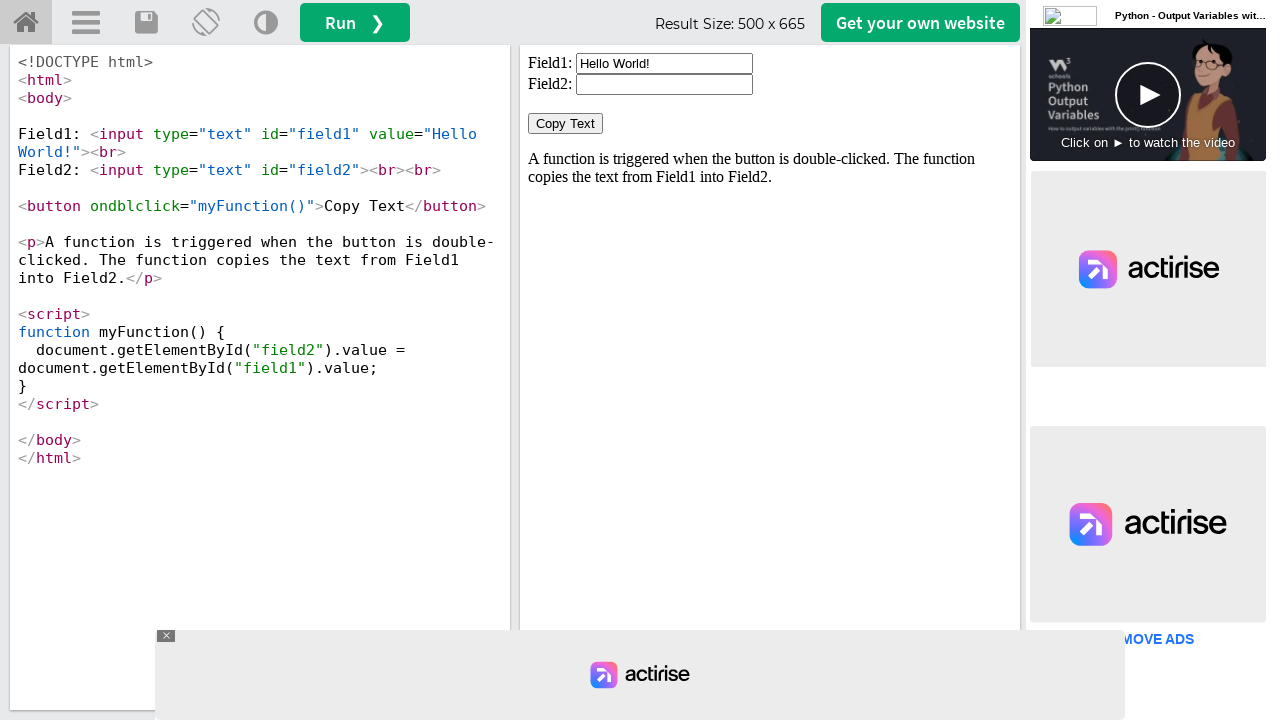

Cleared the first input field on iframe#iframeResult >> internal:control=enter-frame >> input#field1
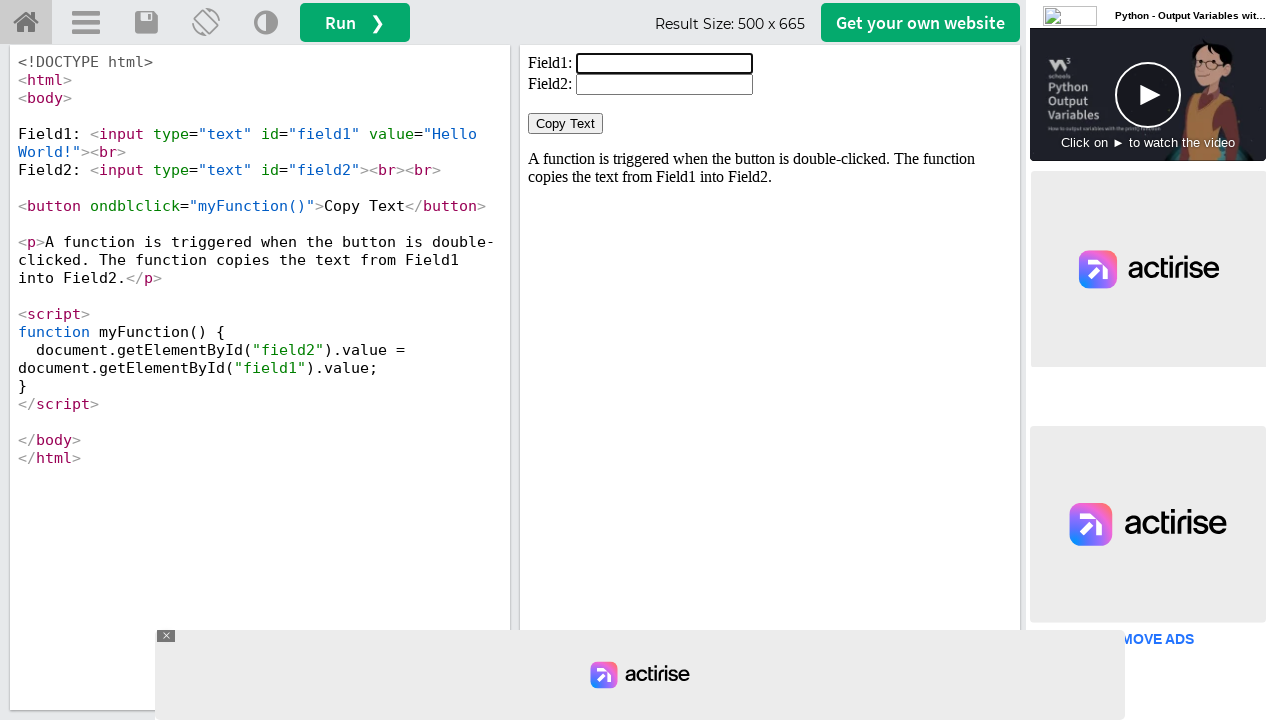

Filled first input field with 'Handle Double Click' on iframe#iframeResult >> internal:control=enter-frame >> input#field1
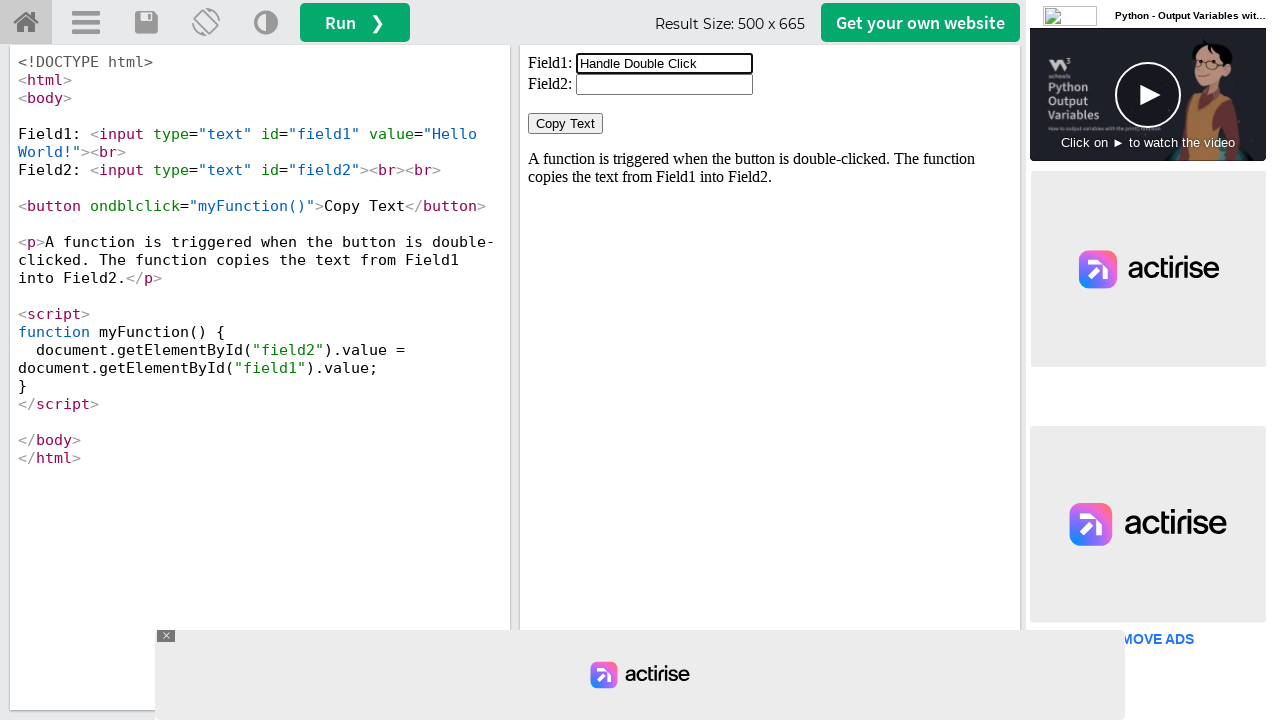

Double-clicked the Copy Text button at (566, 124) on iframe#iframeResult >> internal:control=enter-frame >> button:has-text('Copy Tex
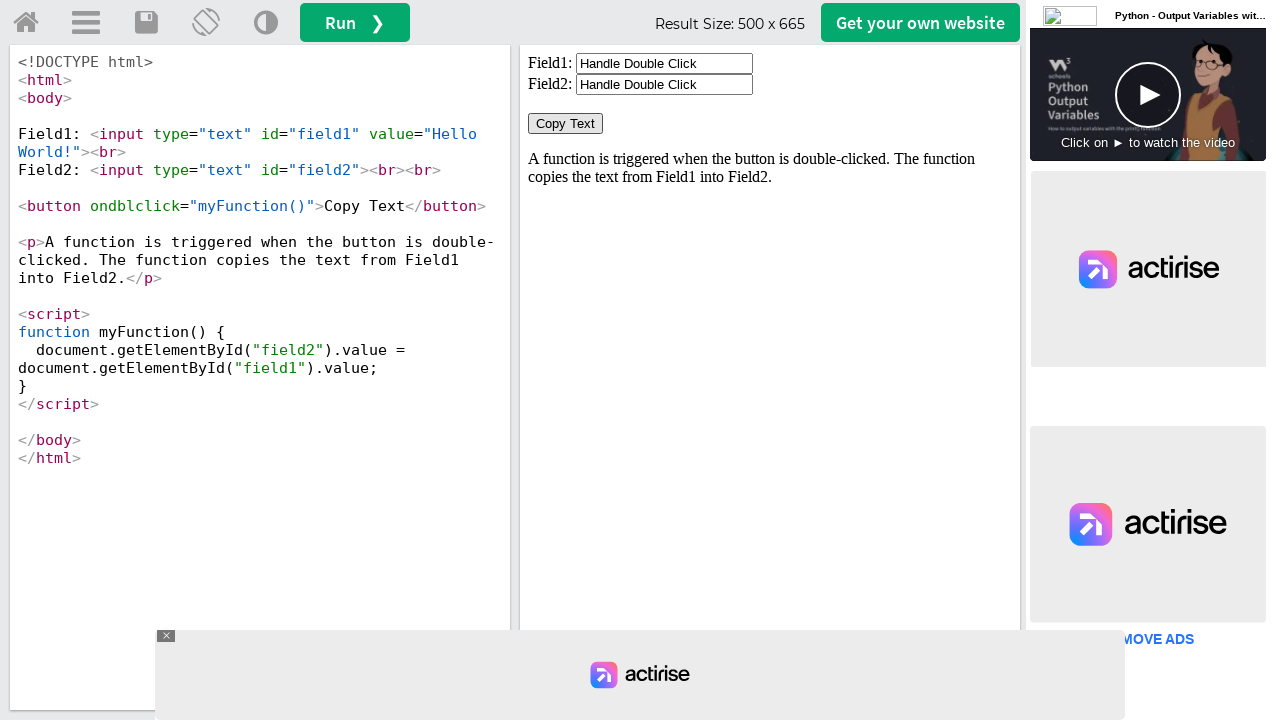

Retrieved value from second input field
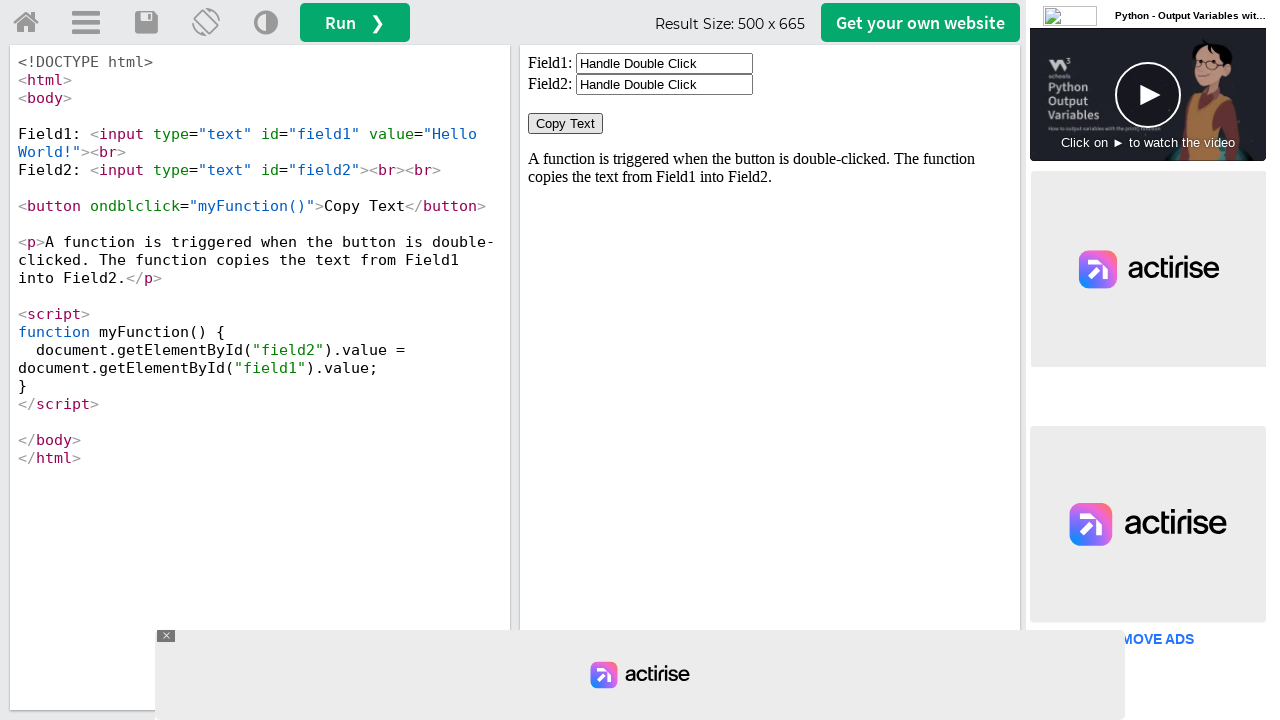

Retrieved value from first input field
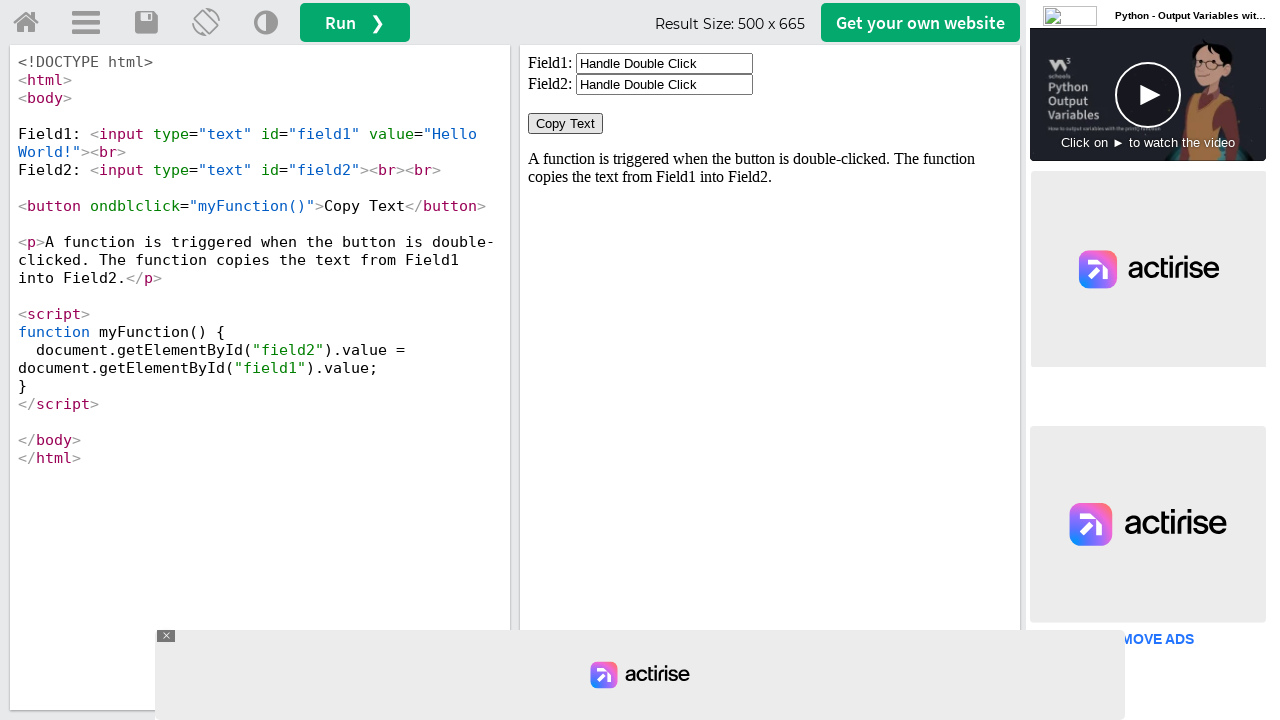

Verified that text was successfully copied from field1 to field2
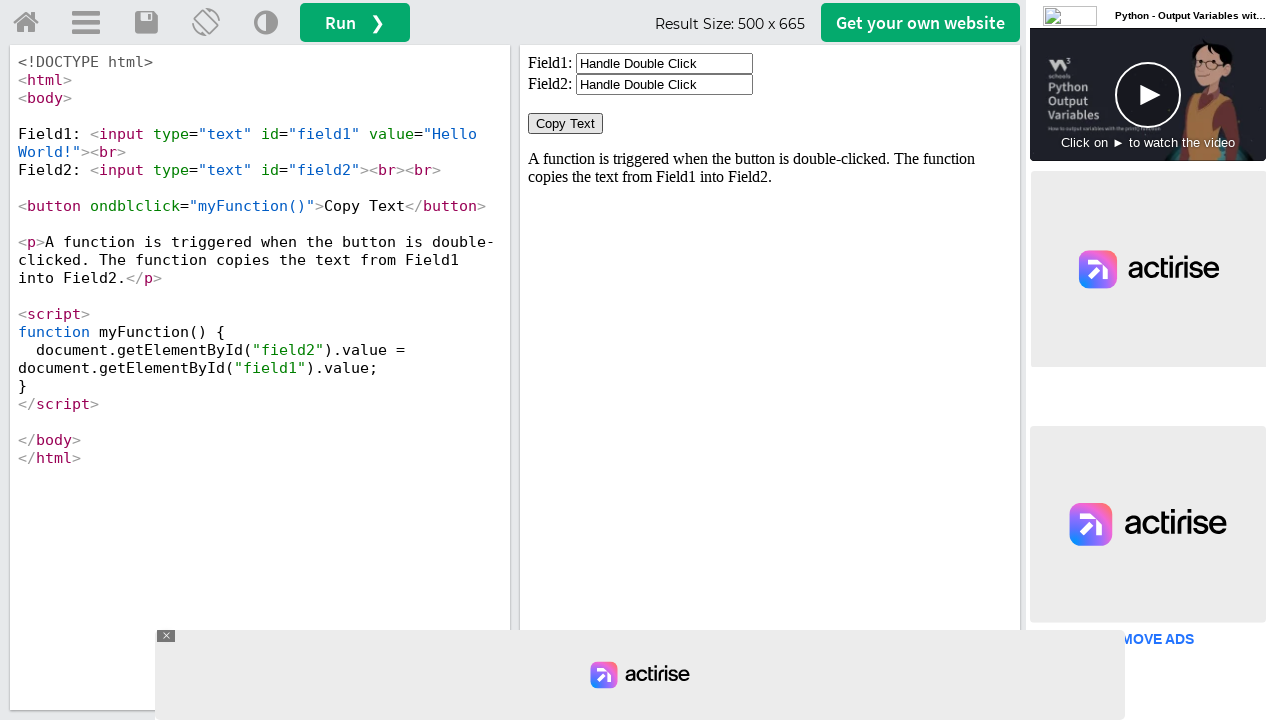

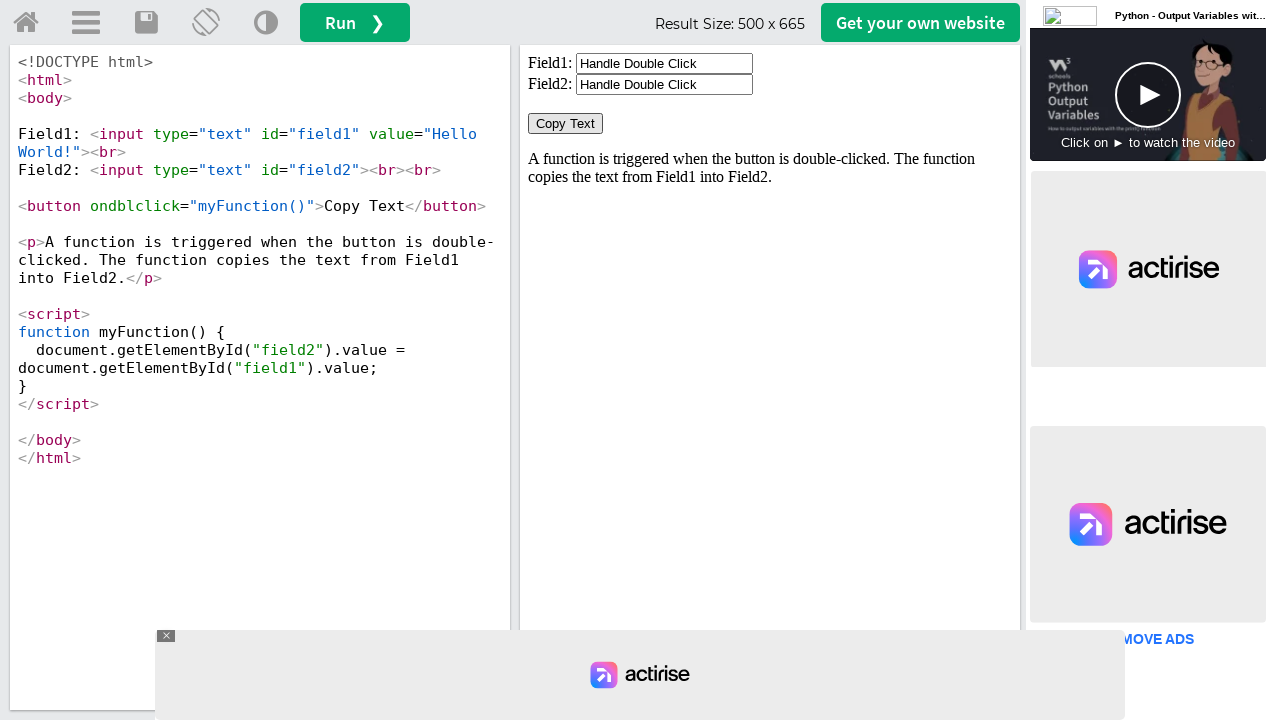